Tests navigation on the CMS government portal by clicking the "New User Registration" link and verifying the page loads correctly.

Starting URL: https://portal.cms.gov/portal/

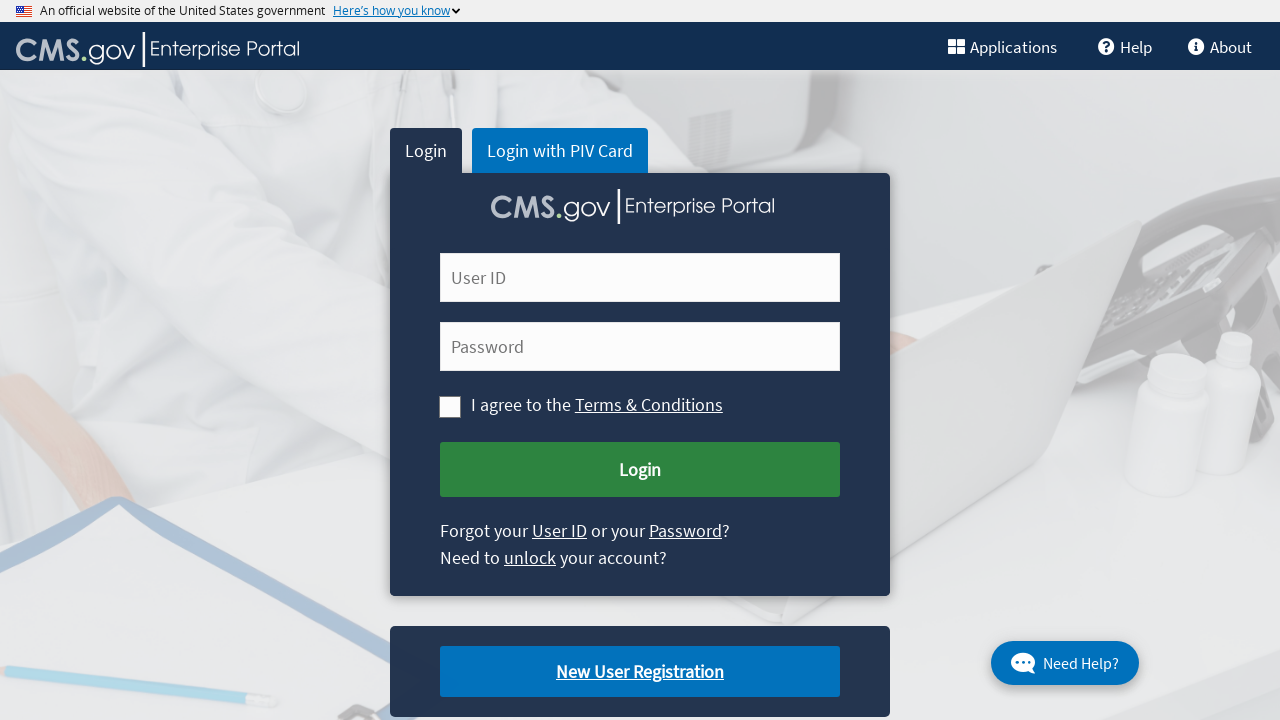

Clicked 'New User Registration' link on CMS government portal at (640, 672) on xpath=//a[text()='New User Registration']
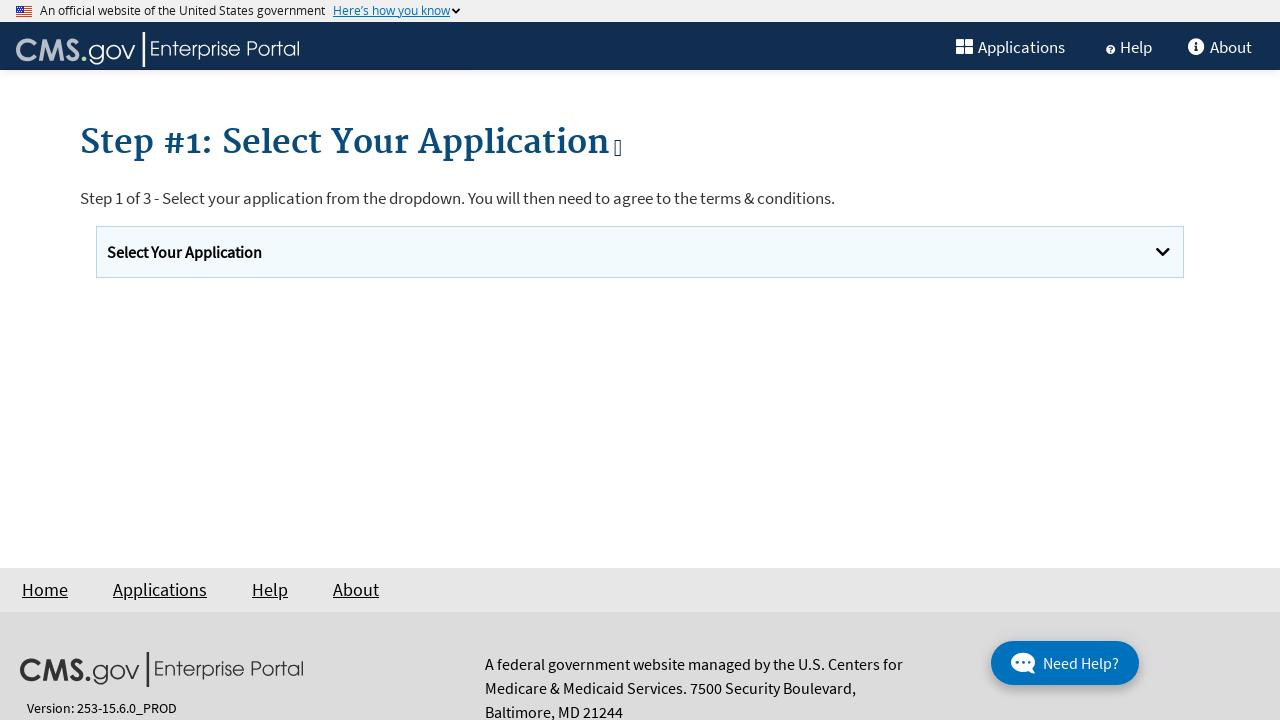

New User Registration page loaded successfully
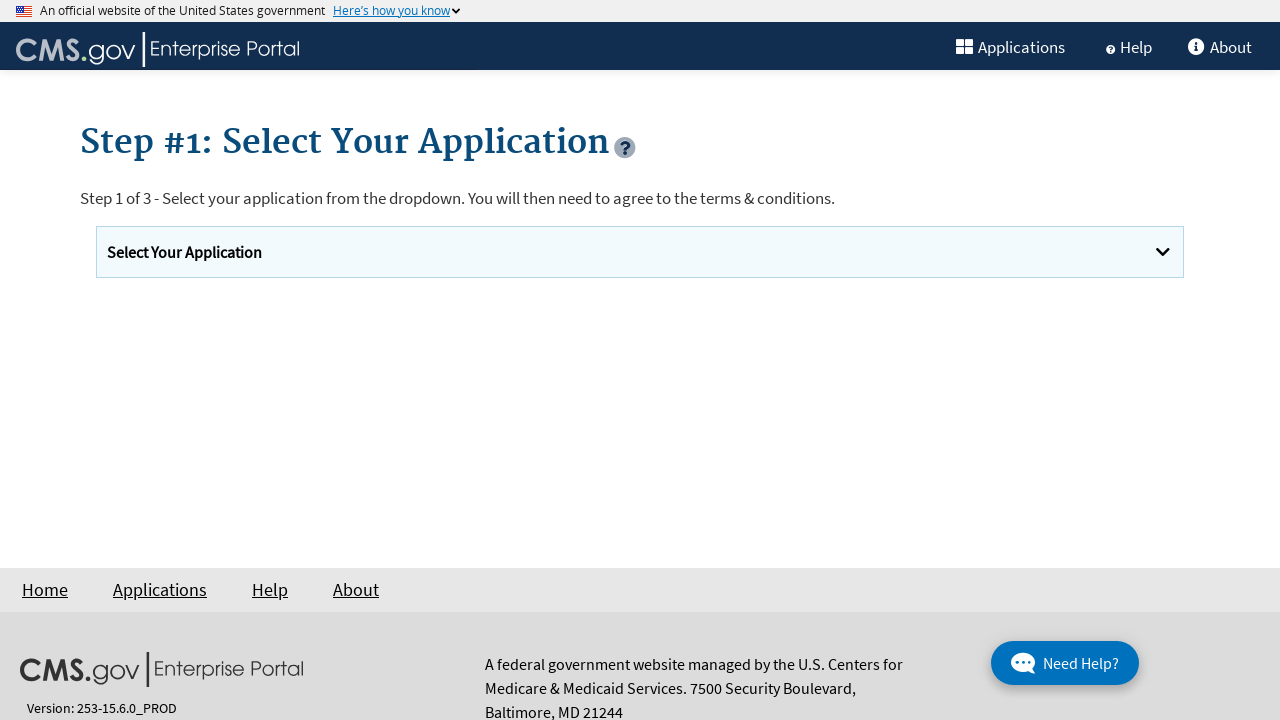

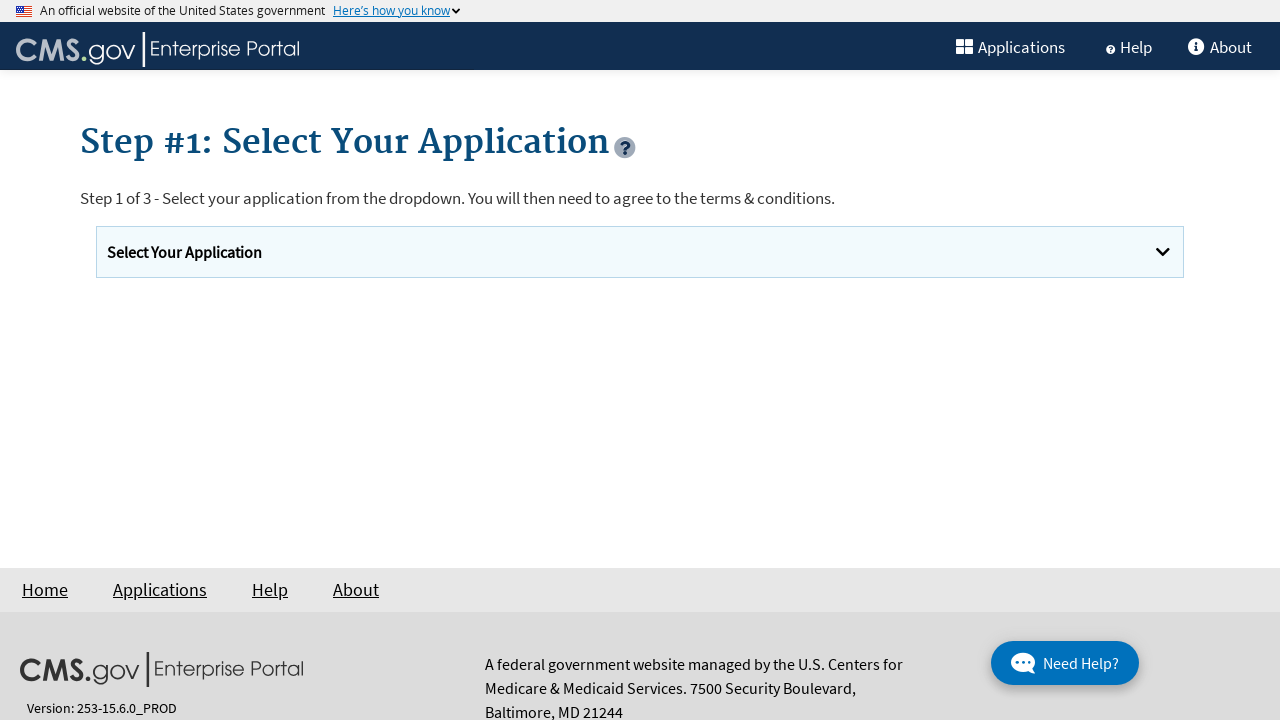